Tests price range slider functionality by dragging both the minimum and maximum slider handles to adjust the price range

Starting URL: https://www.jqueryscript.net/demo/Price-Range-Slider-jQuery-UI

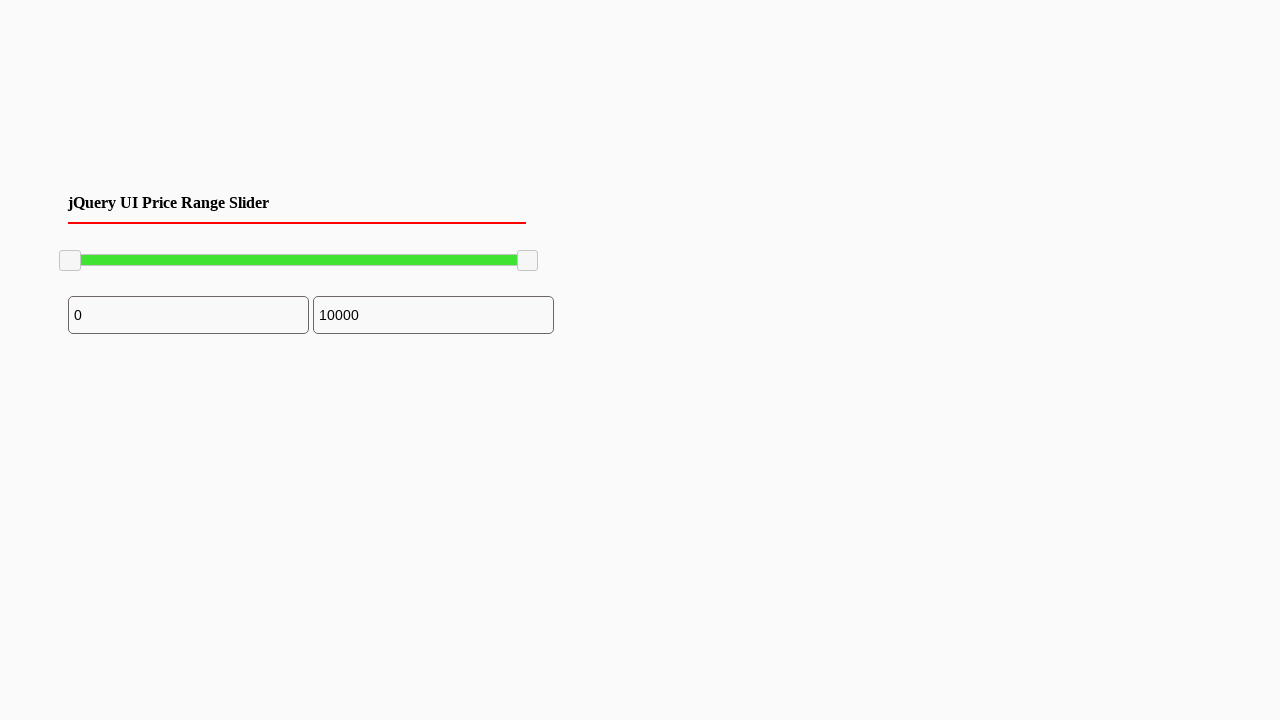

Located the minimum price range slider handle
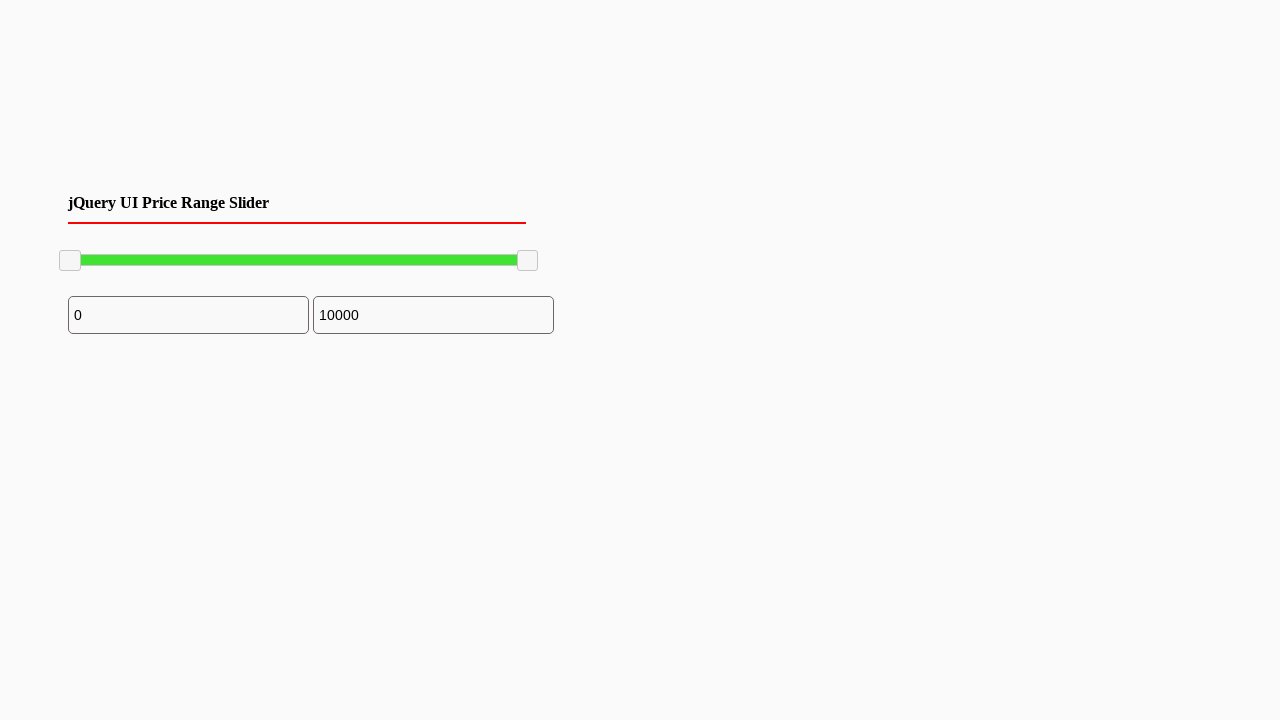

Retrieved bounding box of minimum slider handle
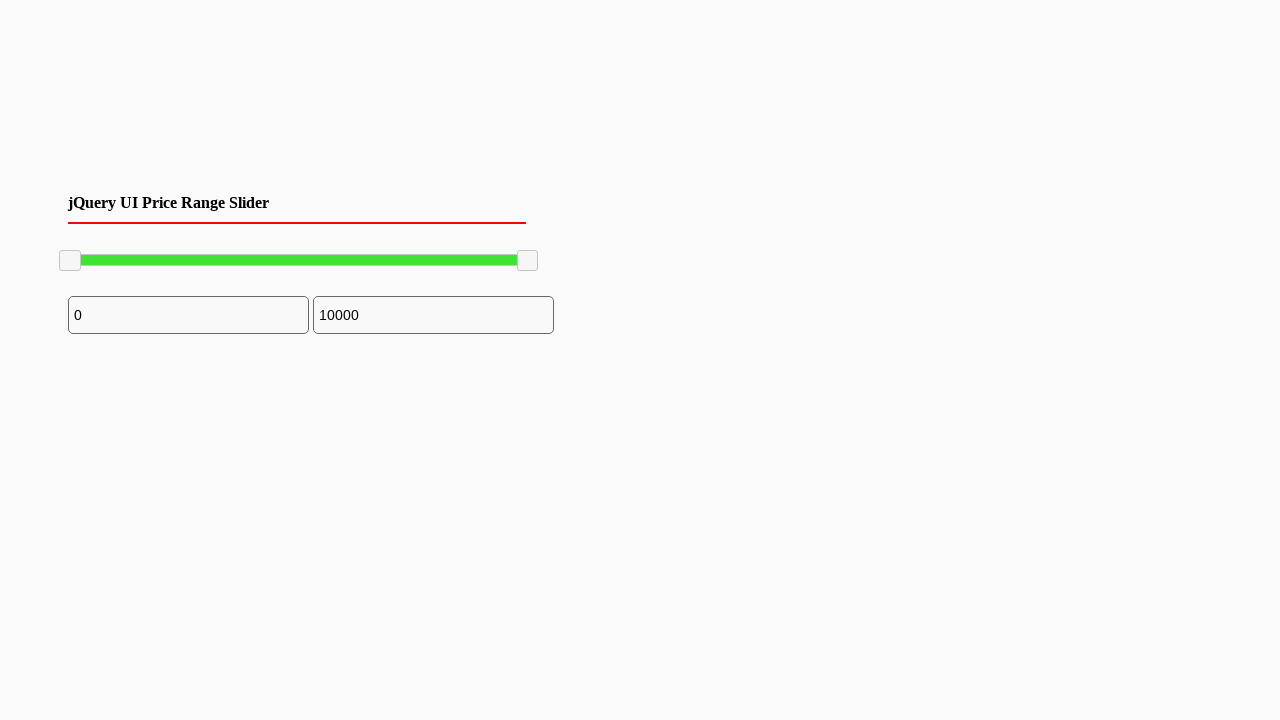

Moved mouse to center of minimum slider handle at (70, 261)
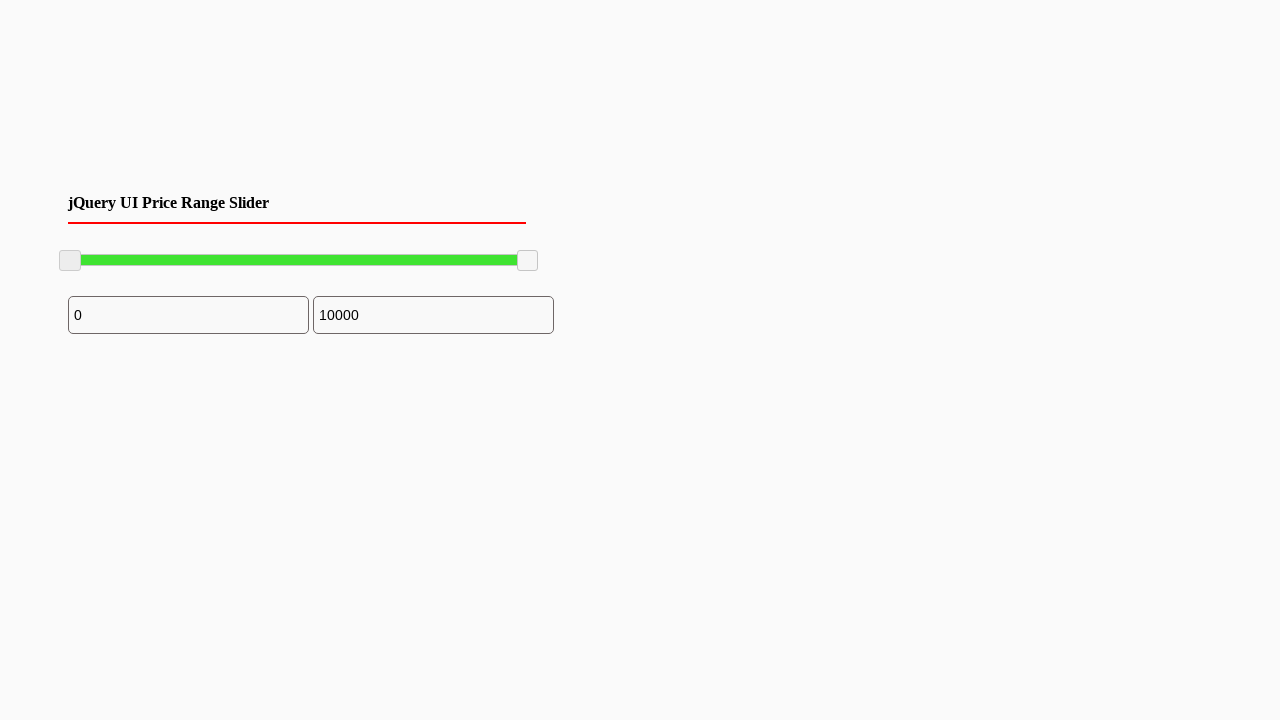

Pressed mouse button down on minimum slider handle at (70, 261)
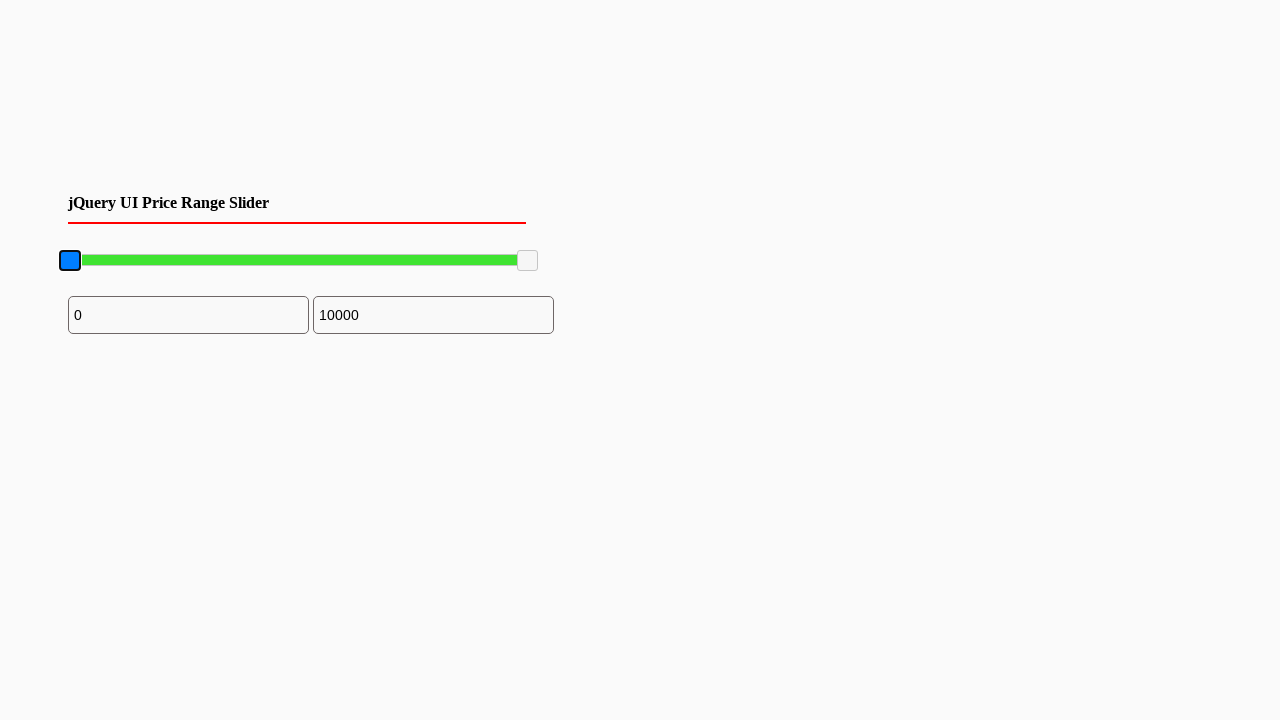

Dragged minimum slider handle 100 pixels to the right at (170, 261)
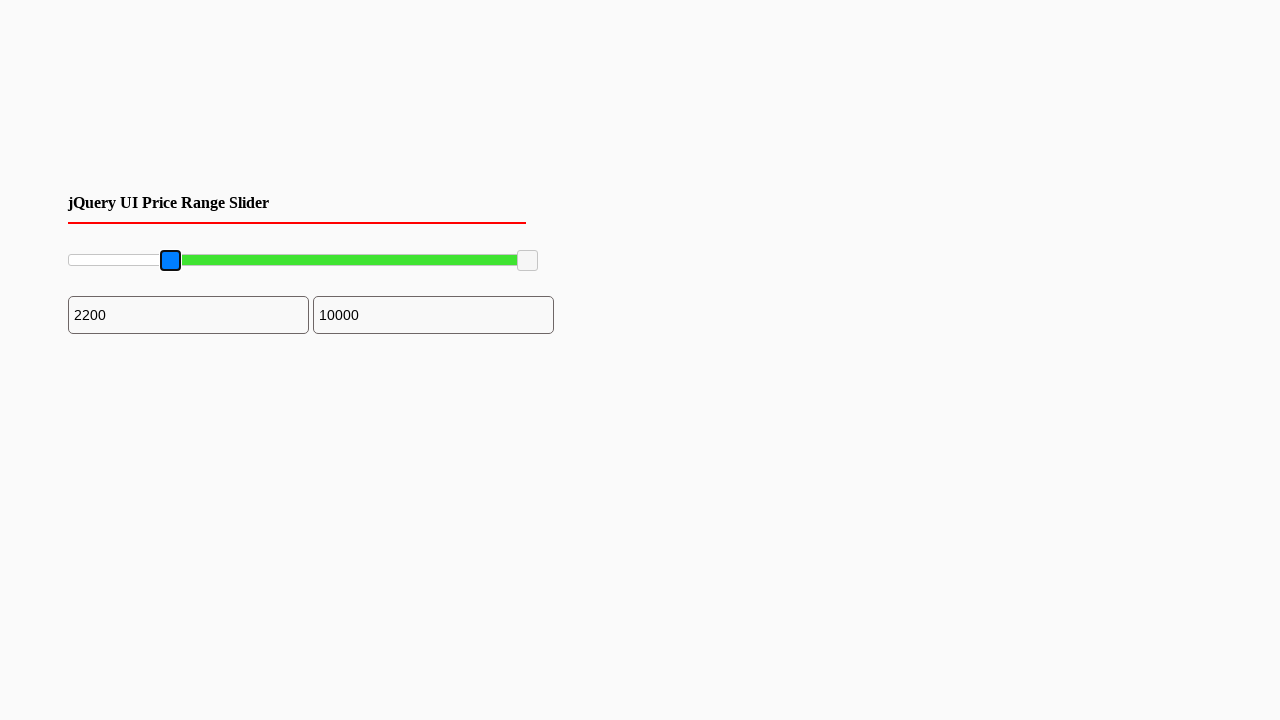

Released mouse button after dragging minimum slider handle at (170, 261)
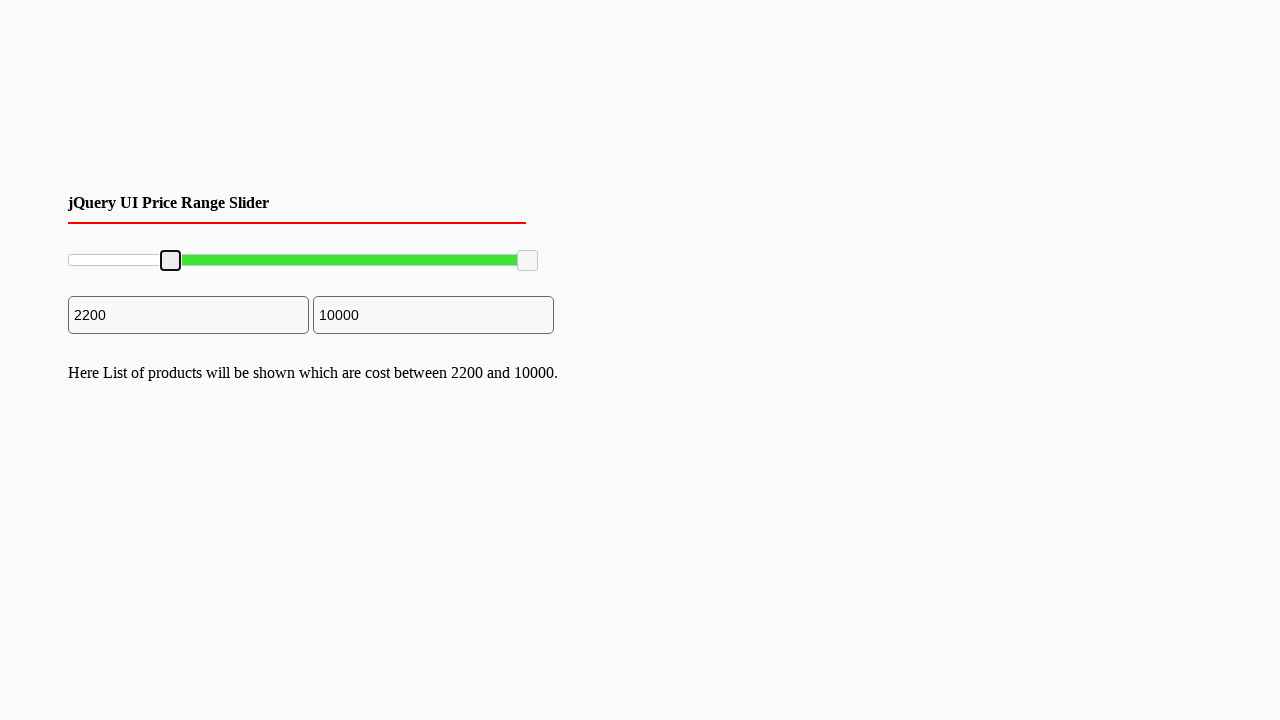

Located the maximum price range slider handle
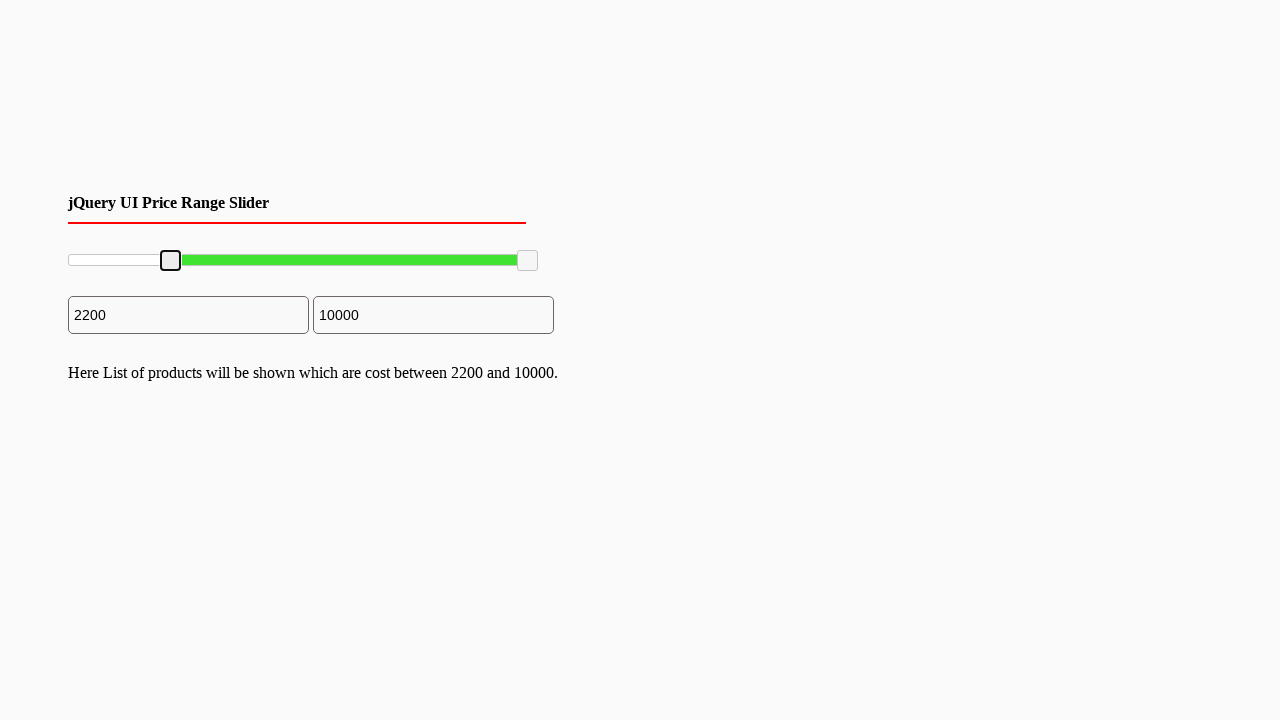

Retrieved bounding box of maximum slider handle
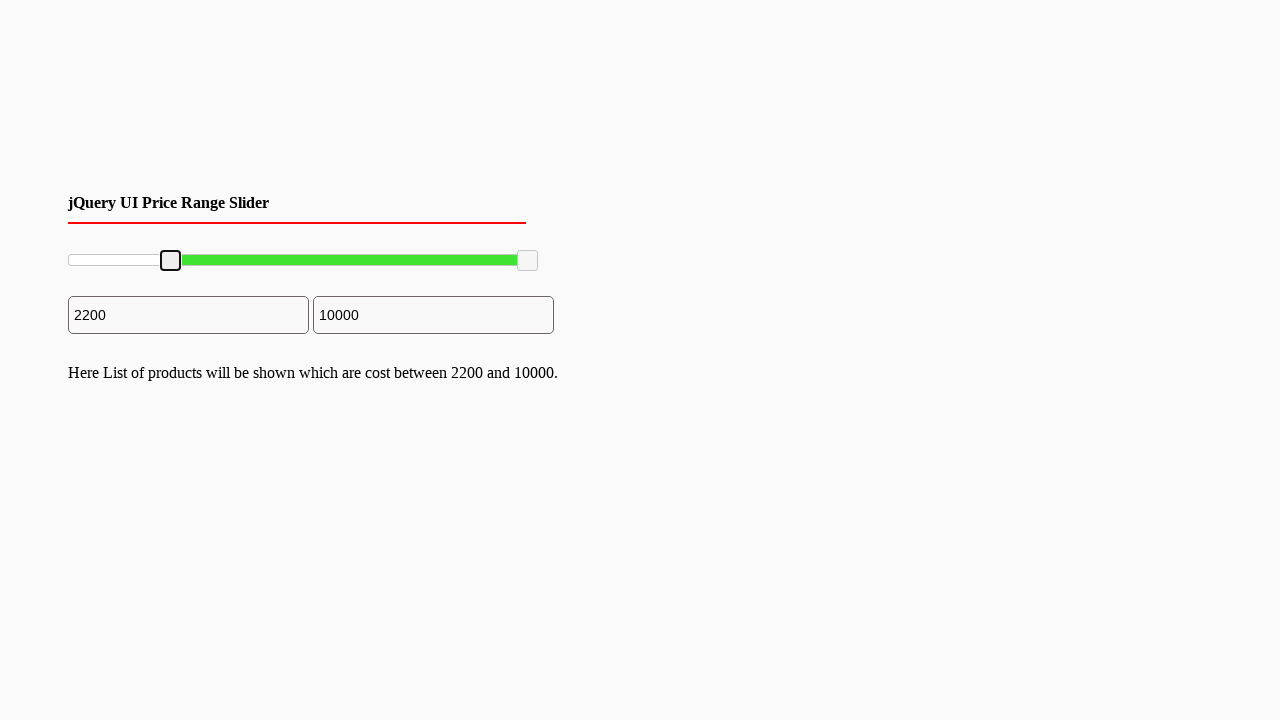

Moved mouse to center of maximum slider handle at (528, 261)
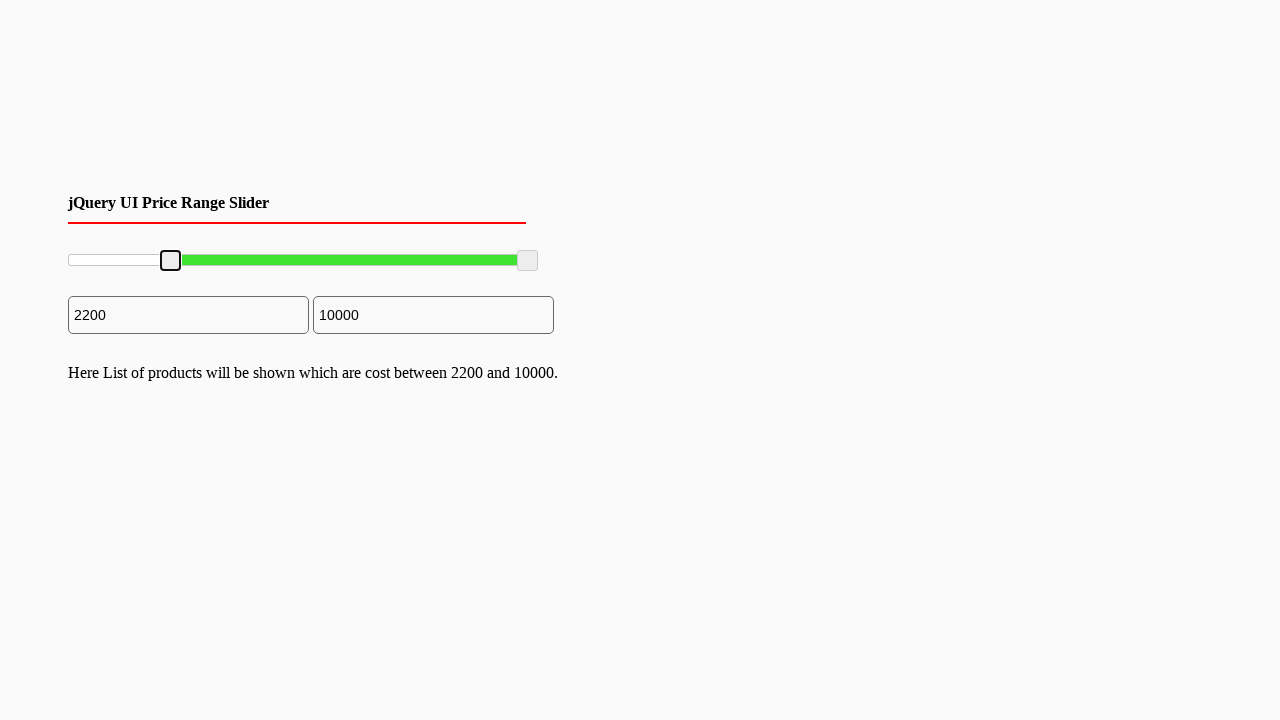

Pressed mouse button down on maximum slider handle at (528, 261)
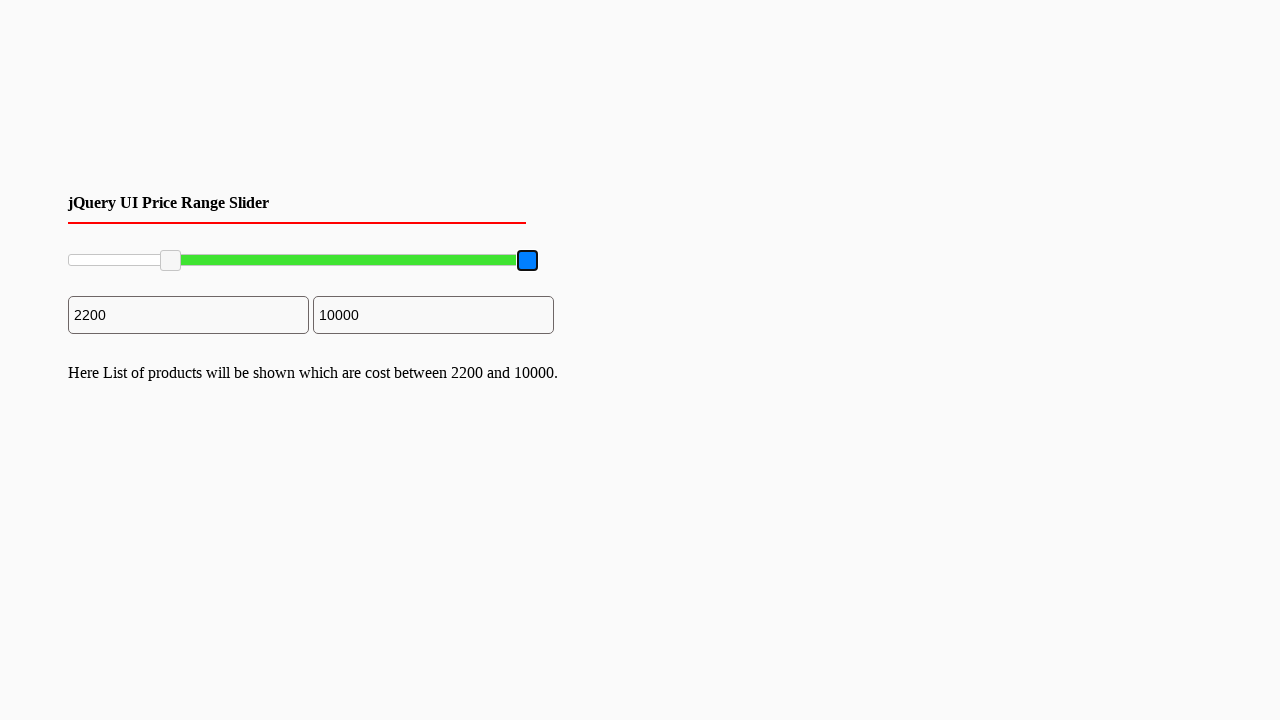

Dragged maximum slider handle 100 pixels to the left at (428, 261)
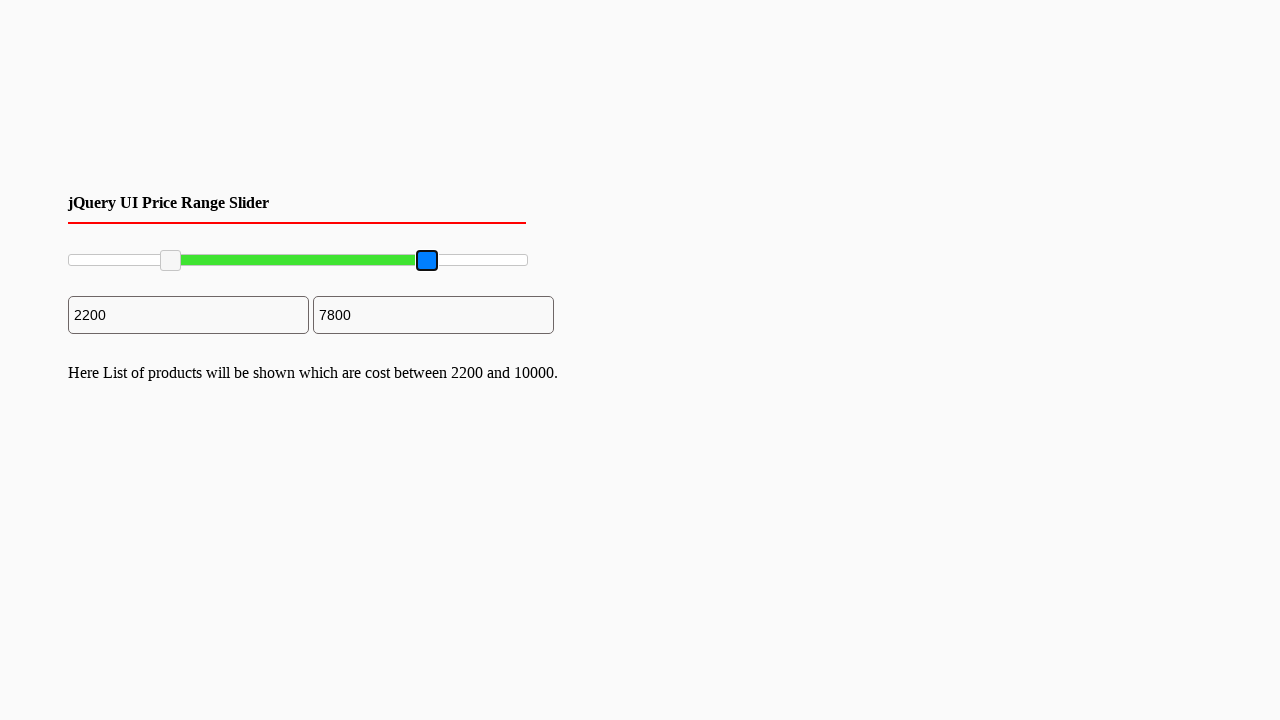

Released mouse button after dragging maximum slider handle at (428, 261)
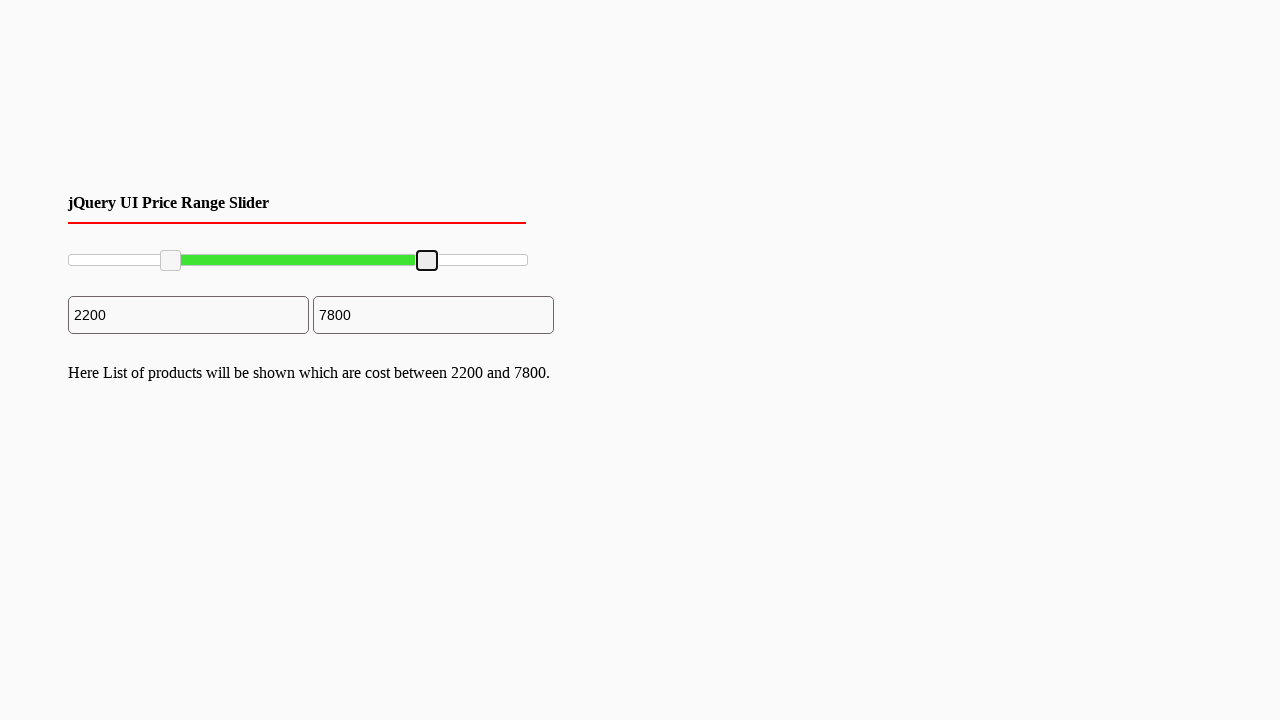

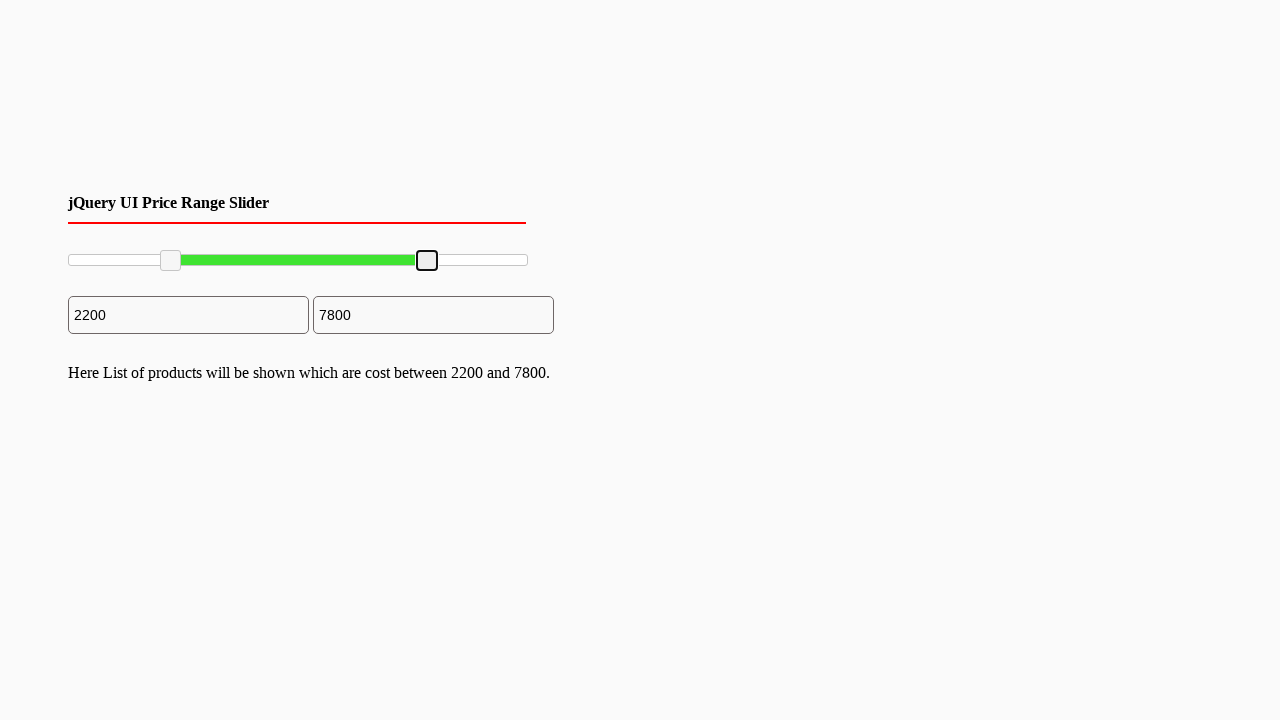